Tests dropdown menu functionality by clicking a dropdown button, waiting for menu items to become visible, and clicking on "Facebook" and "FlipKart" links, then navigating back between pages.

Starting URL: http://omayo.blogspot.com/

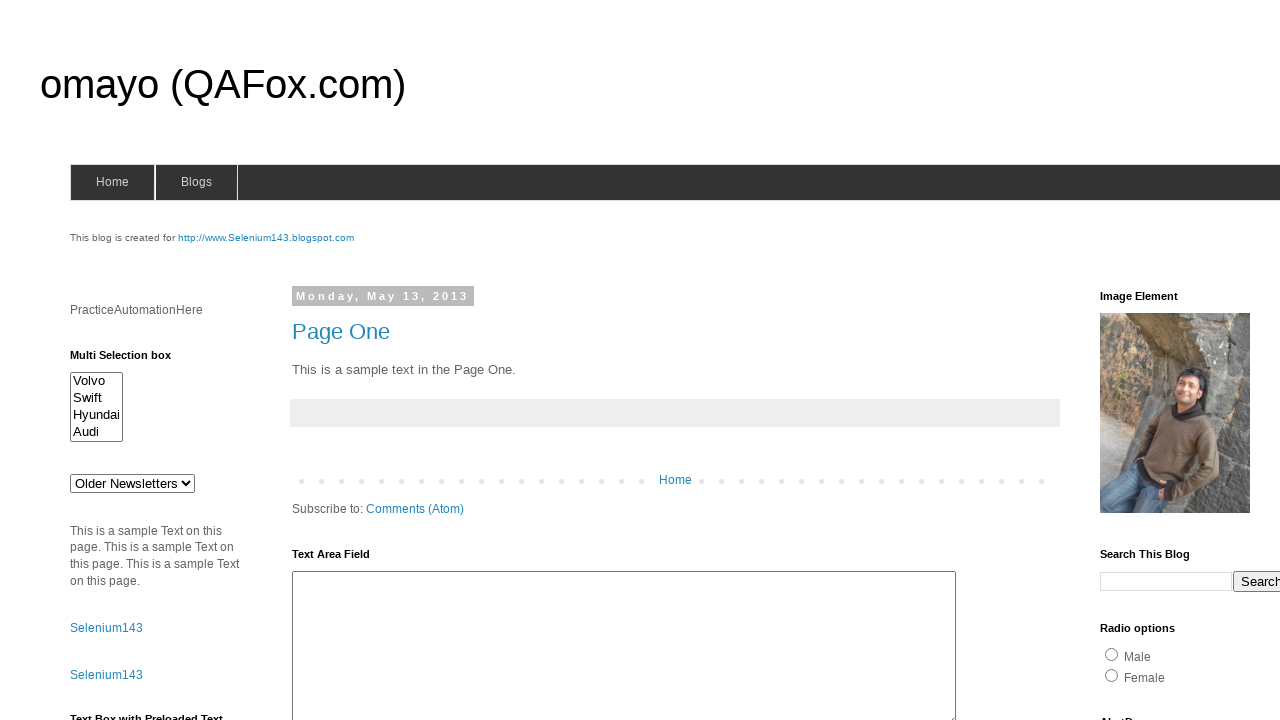

Clicked dropdown button to open menu at (1227, 360) on .dropbtn
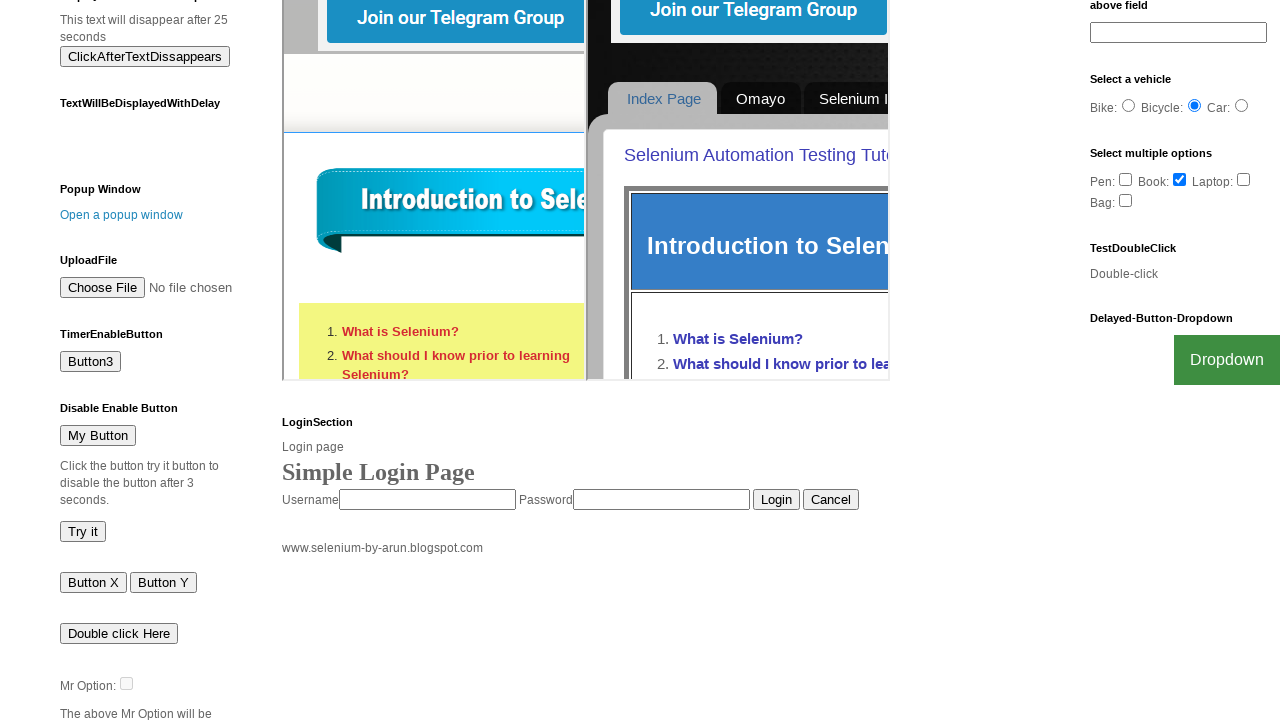

Facebook link became visible in dropdown menu
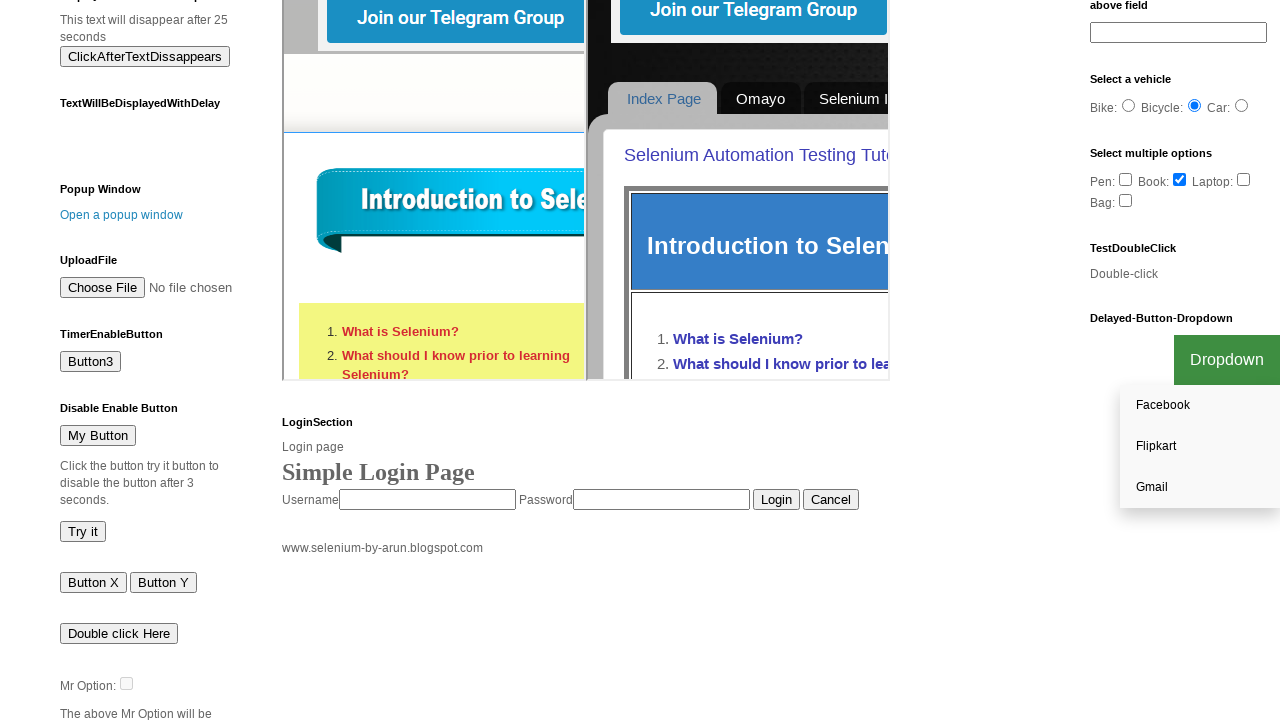

Clicked on Facebook link at (1200, 406) on a:text('Facebook')
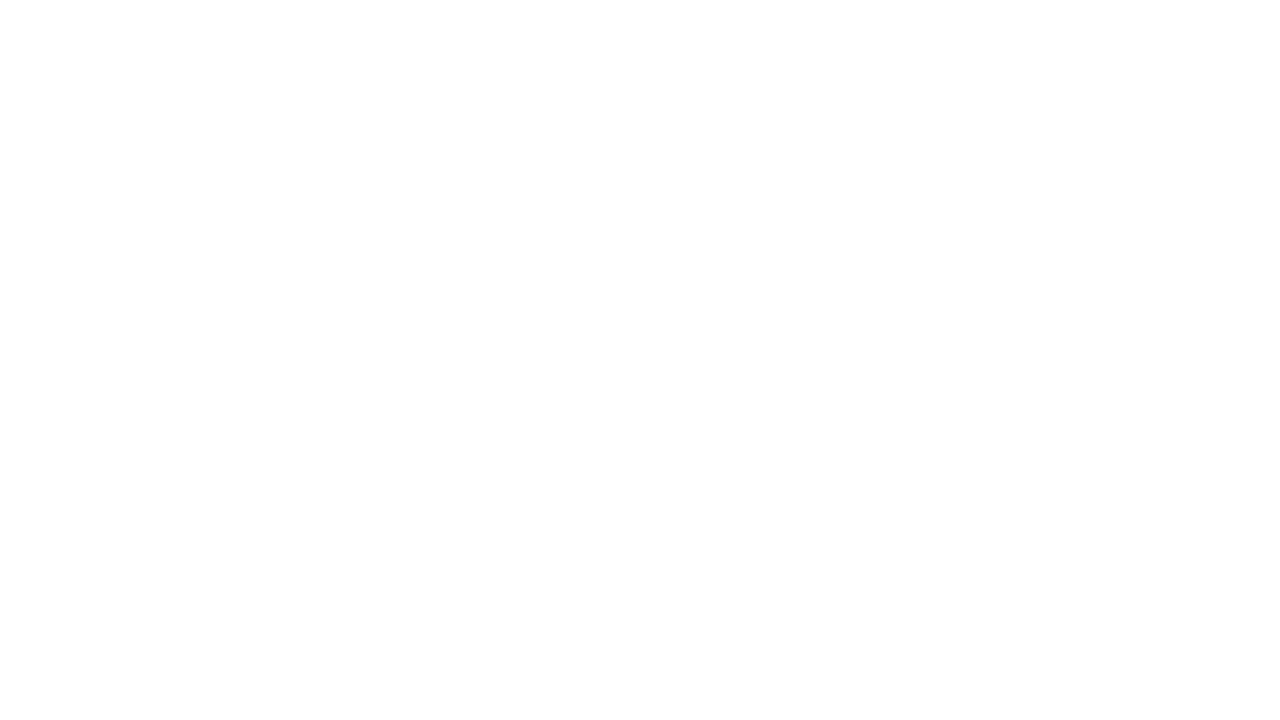

Navigated back to original page
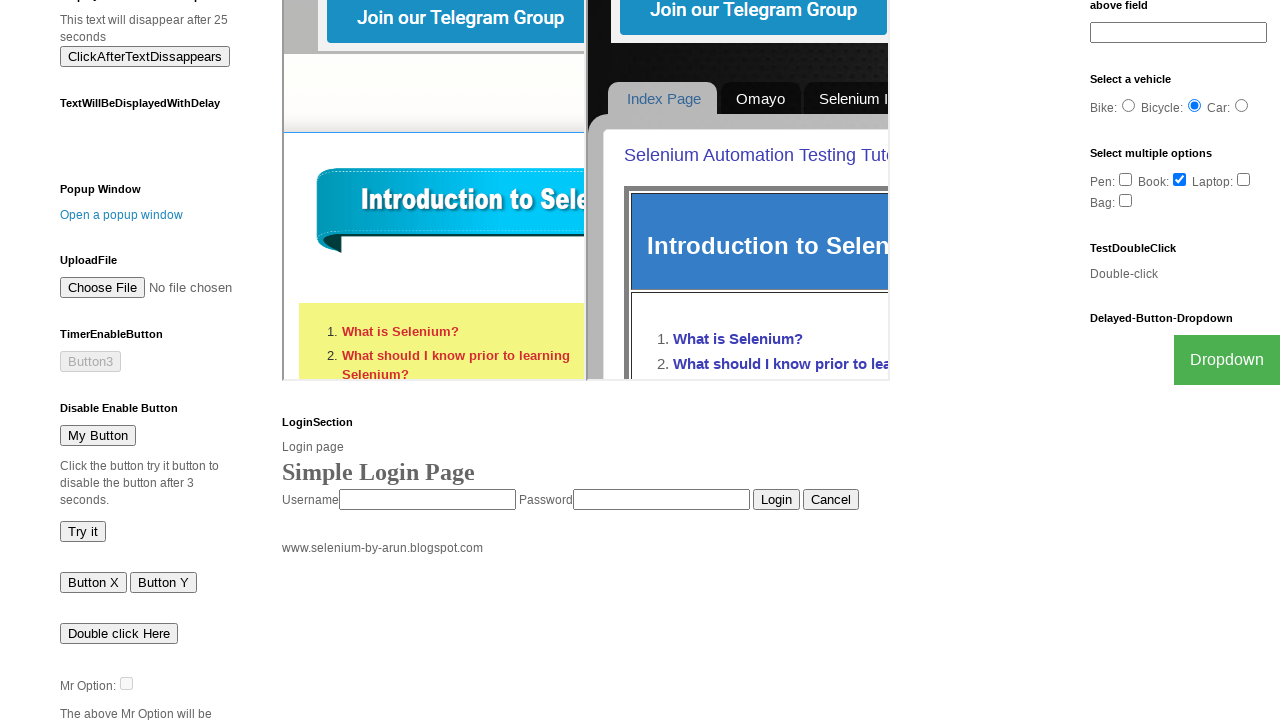

Clicked dropdown button again to open menu at (1227, 360) on .dropbtn
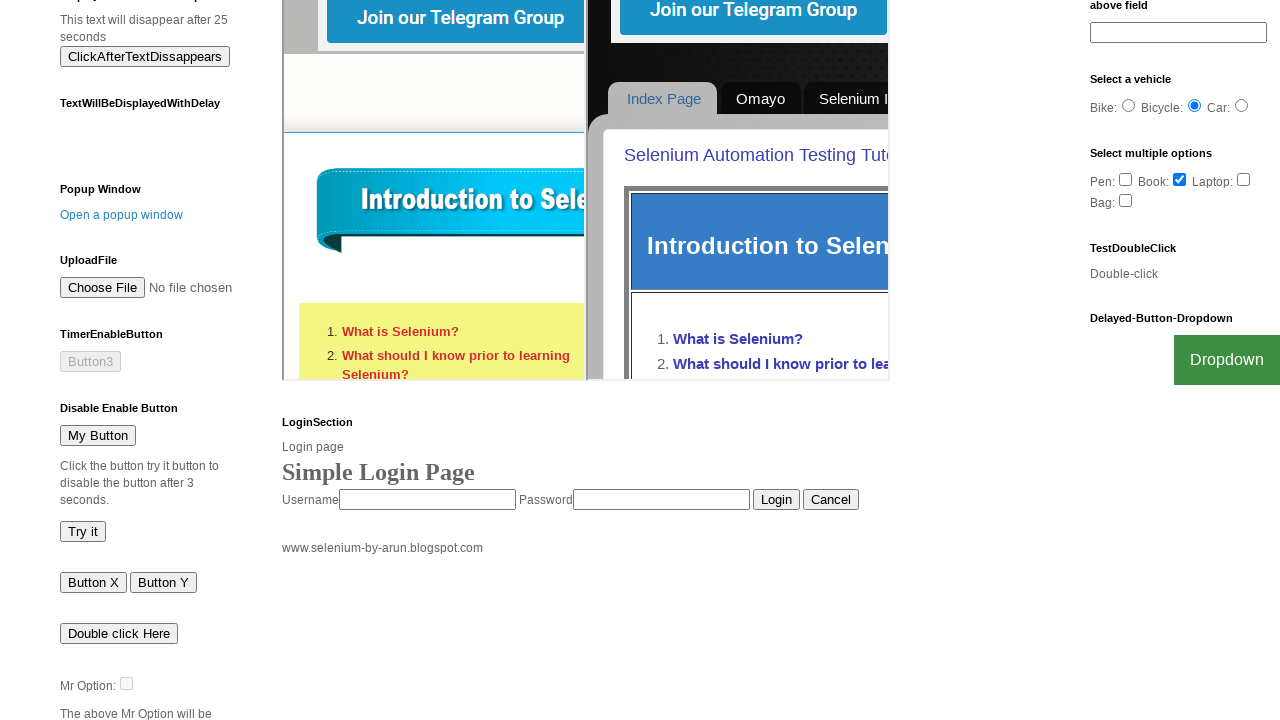

FlipKart link became visible in dropdown menu
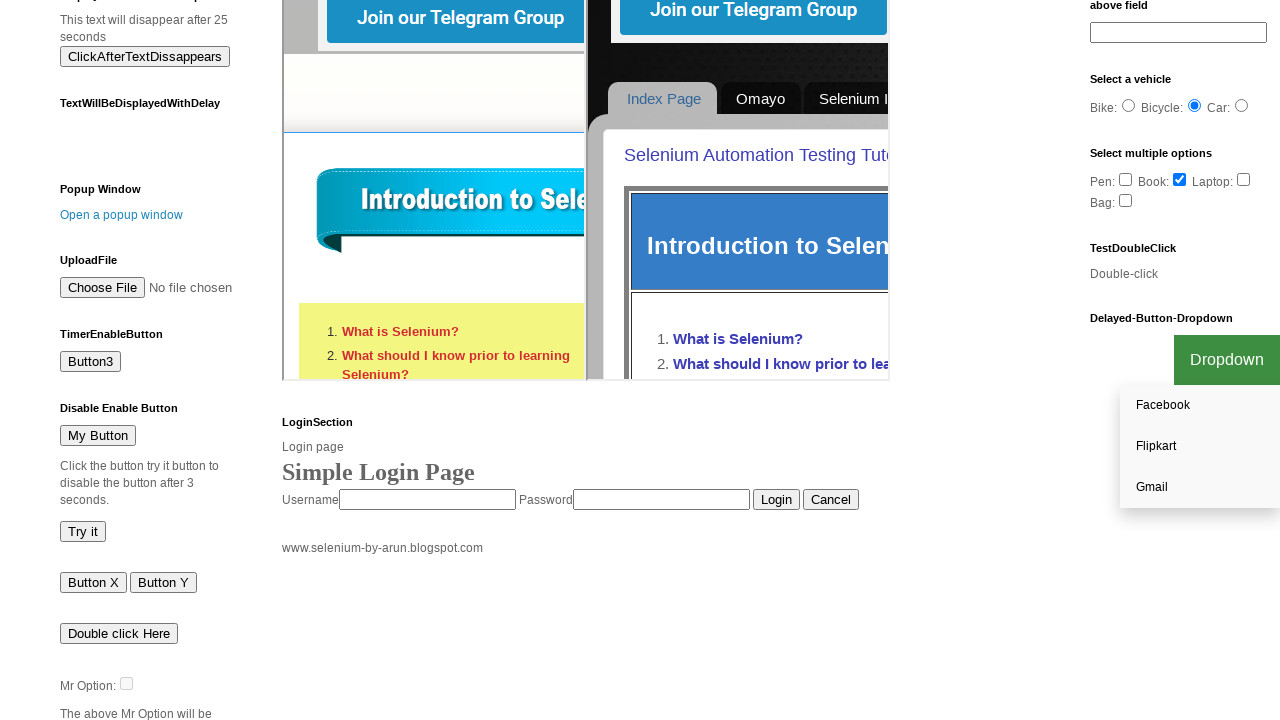

Clicked on FlipKart link at (1200, 447) on a:text('FlipKart')
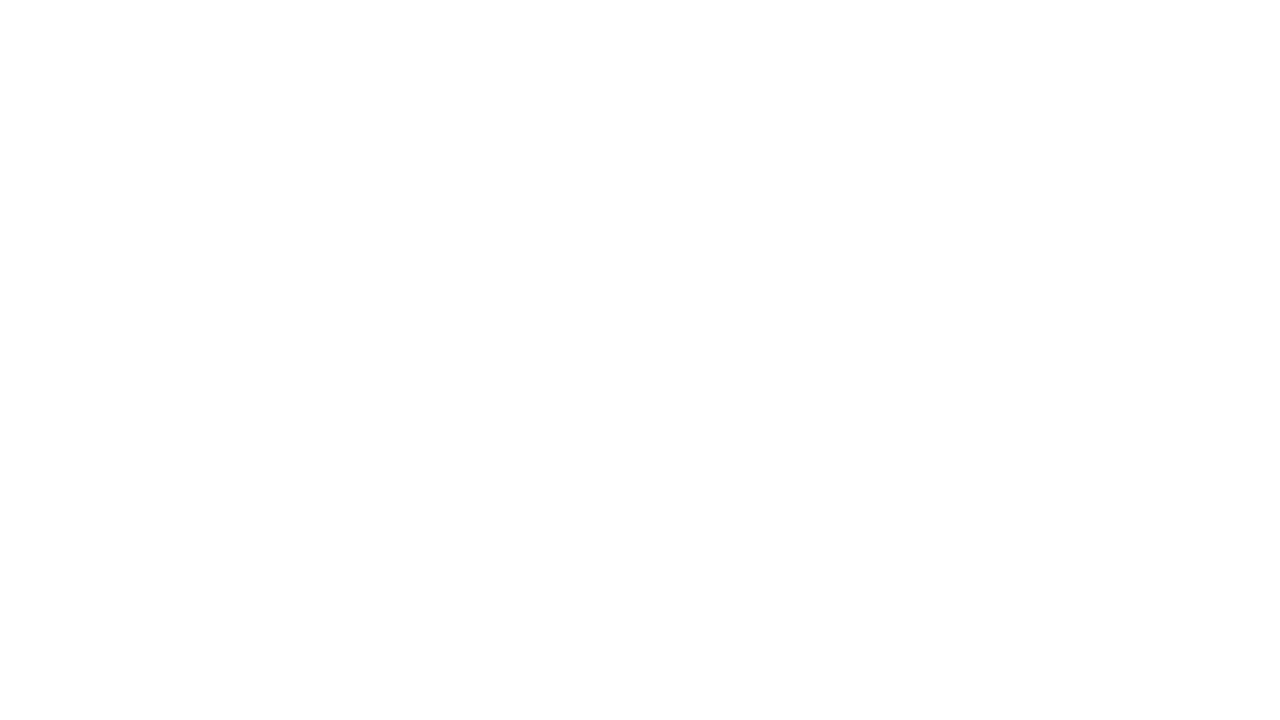

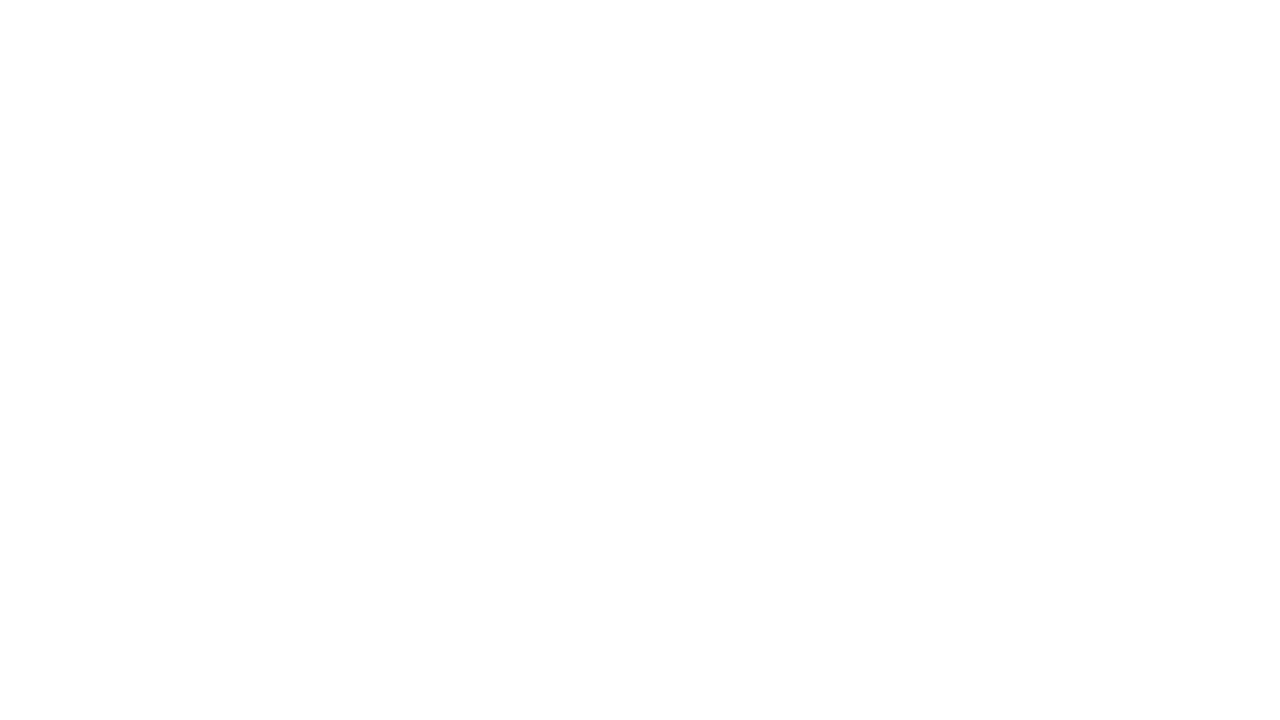